Tests navigation from the main page to the contacts page by clicking a link and verifying the URL and page title change correctly.

Starting URL: https://projeto2-seven-sandy.vercel.app/index.html

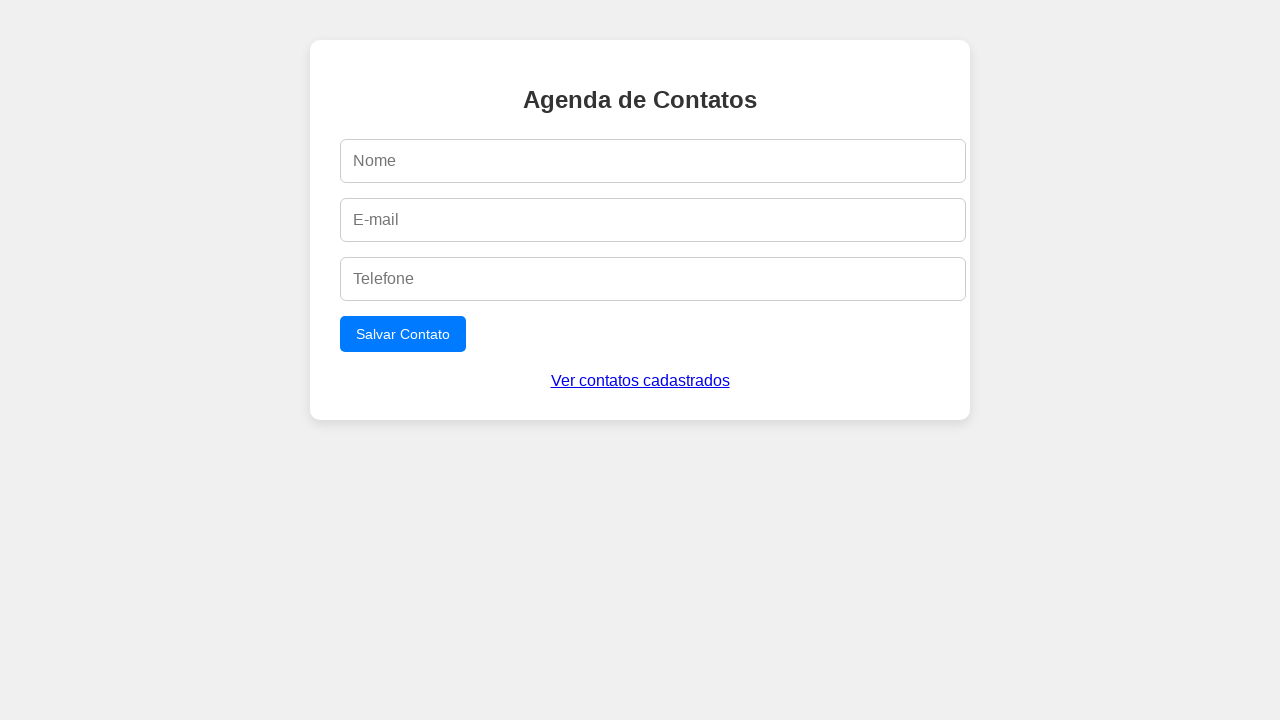

Clicked 'Ver contatos cadastrados' link to navigate to contacts page at (640, 381) on text=Ver contatos cadastrados
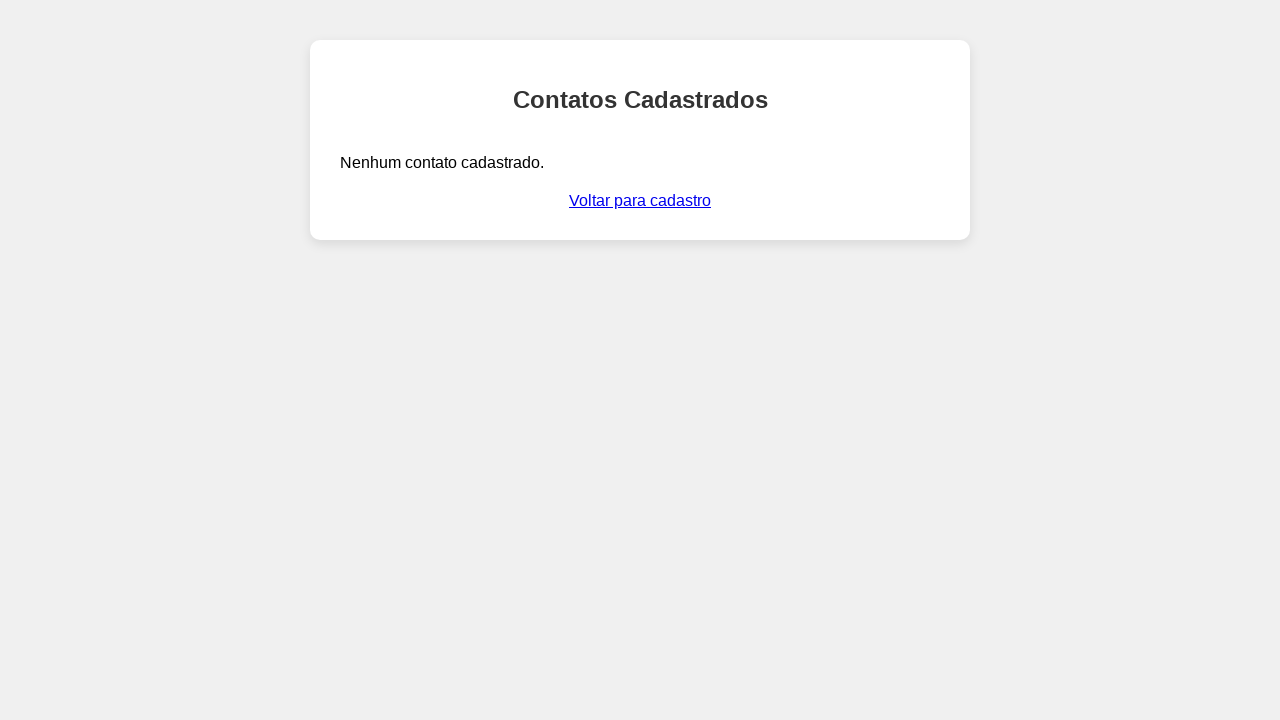

Navigation to contacts page completed - URL changed to contatos.html
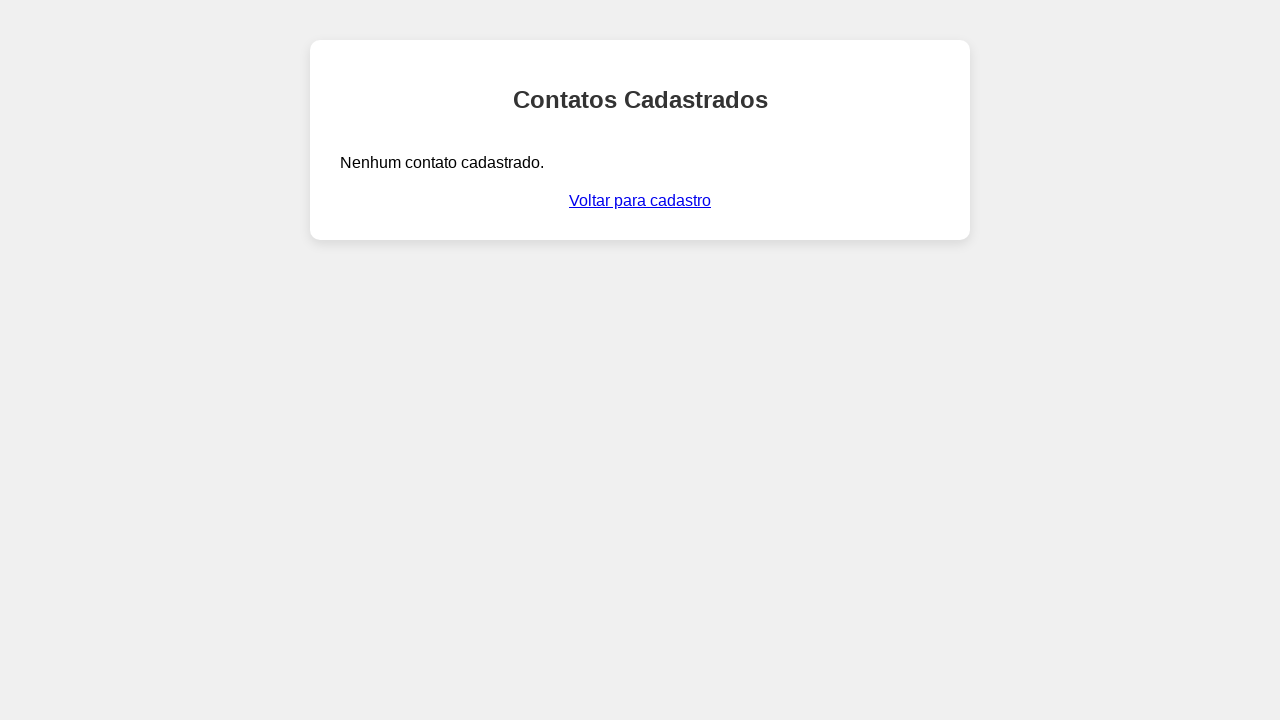

Verified page title is 'Contatos Cadastrados'
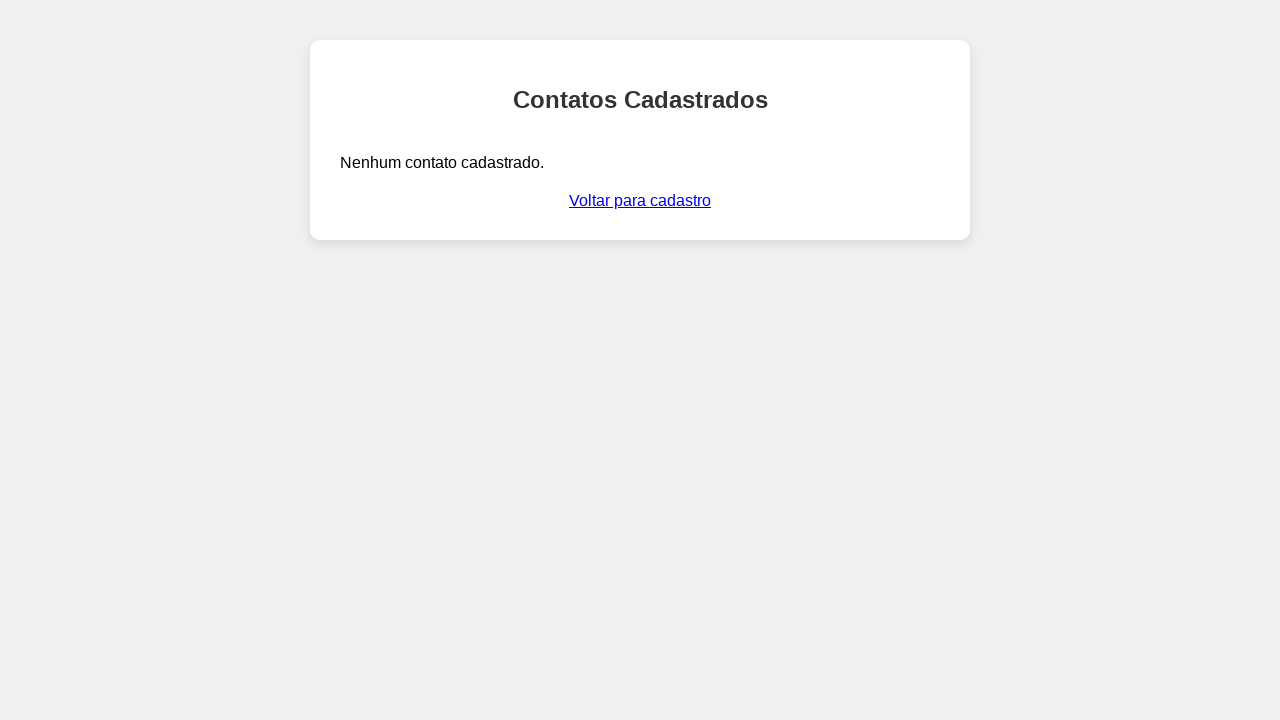

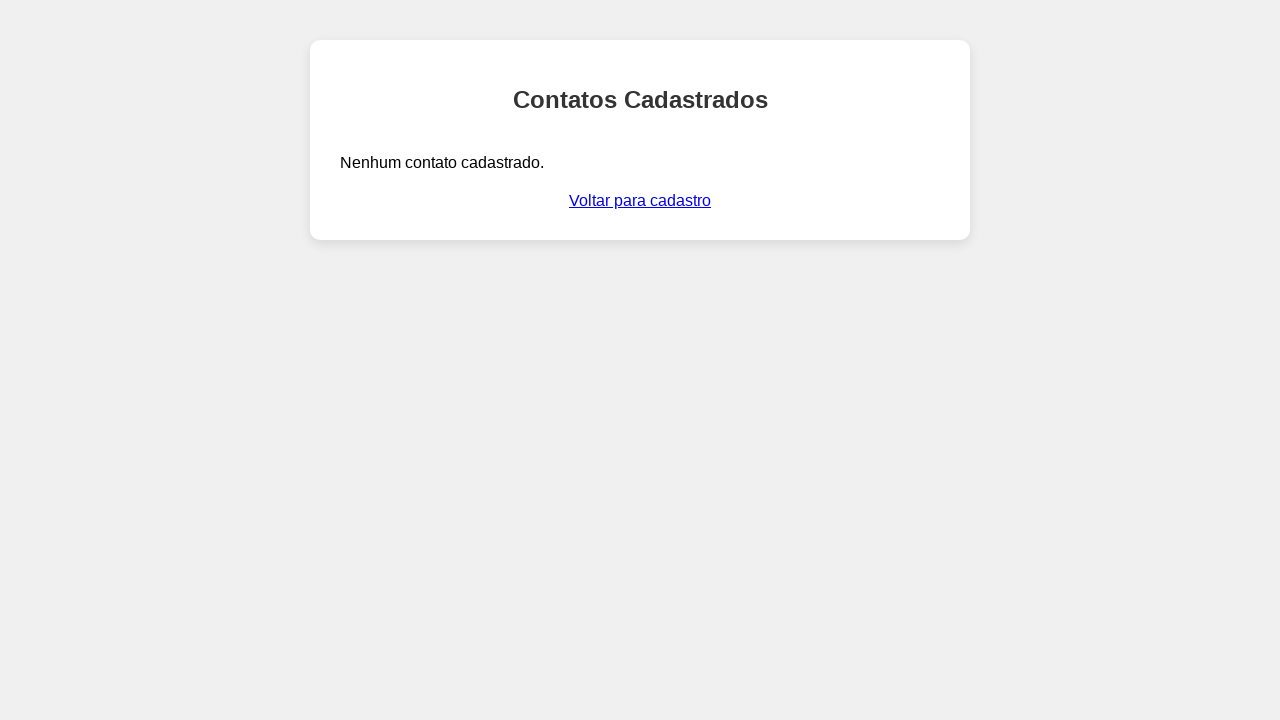